Tests the forgot password link navigation and verifies the Reset Password page is displayed

Starting URL: https://opensource-demo.orangehrmlive.com/

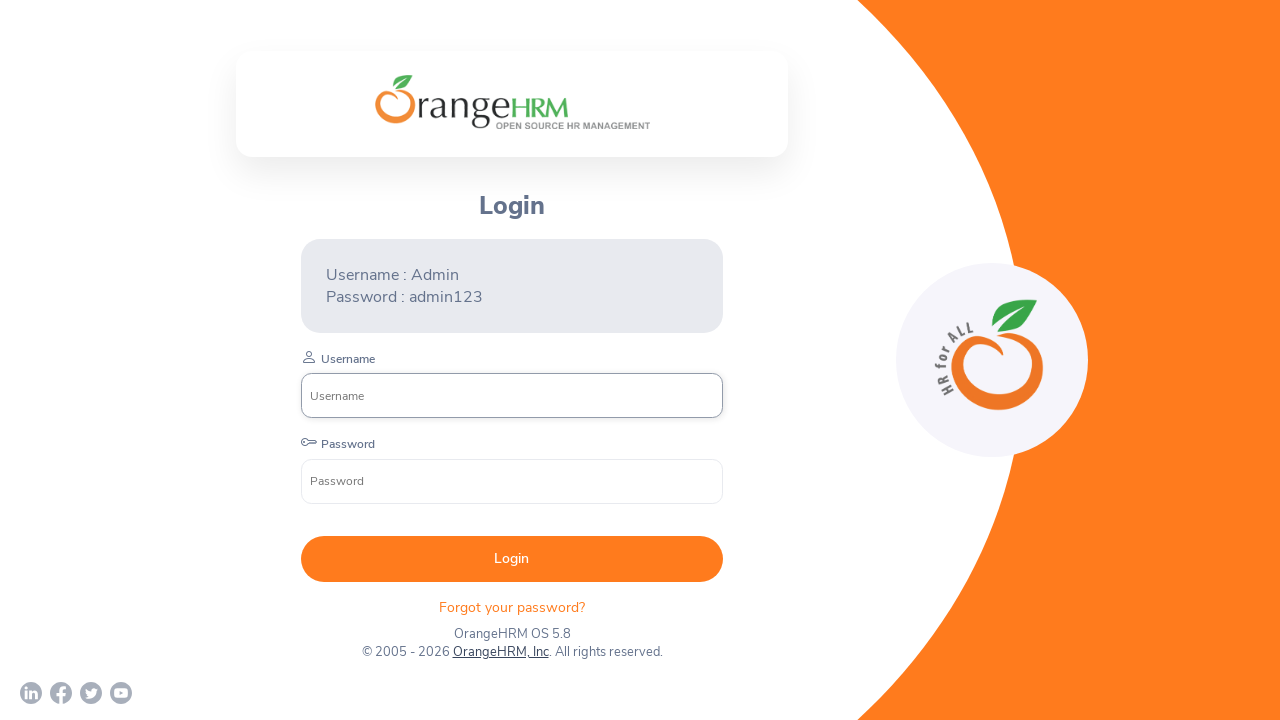

Clicked on the 'Forgot your password' link at (512, 607) on xpath=//p[contains(@class, 'orangehrm-login-forgot-header')]
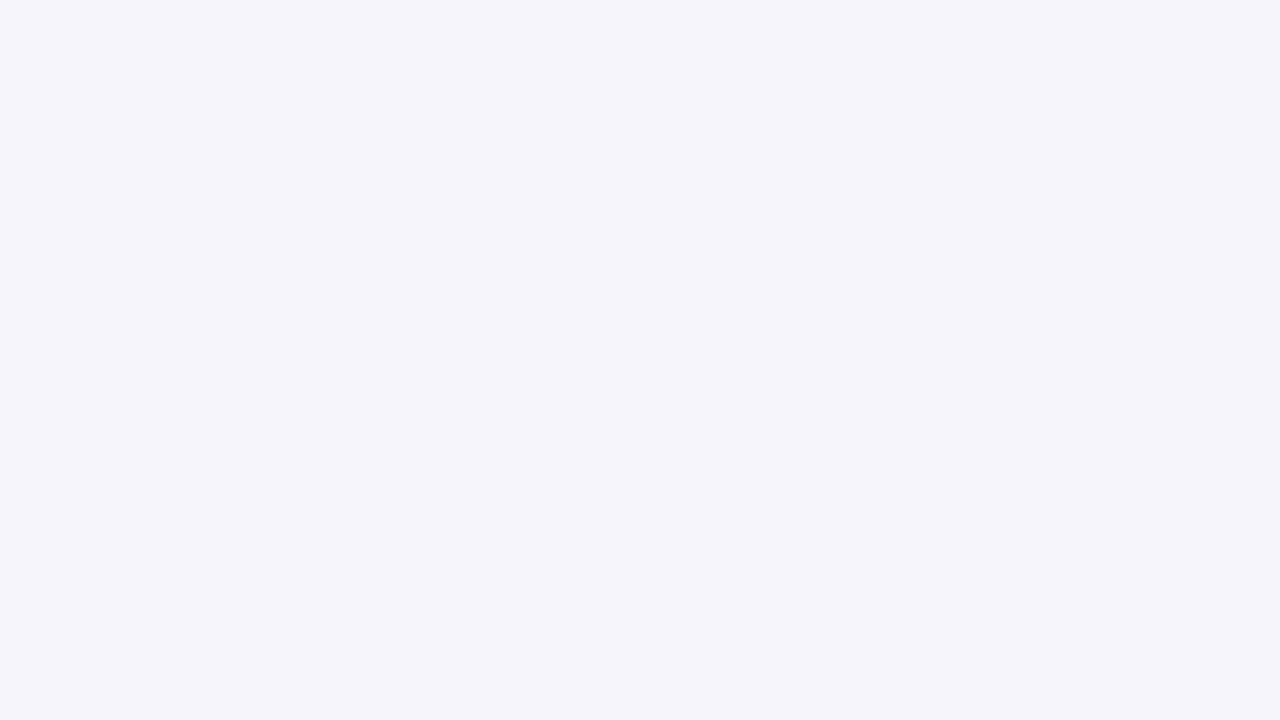

Reset Password page loaded and verified
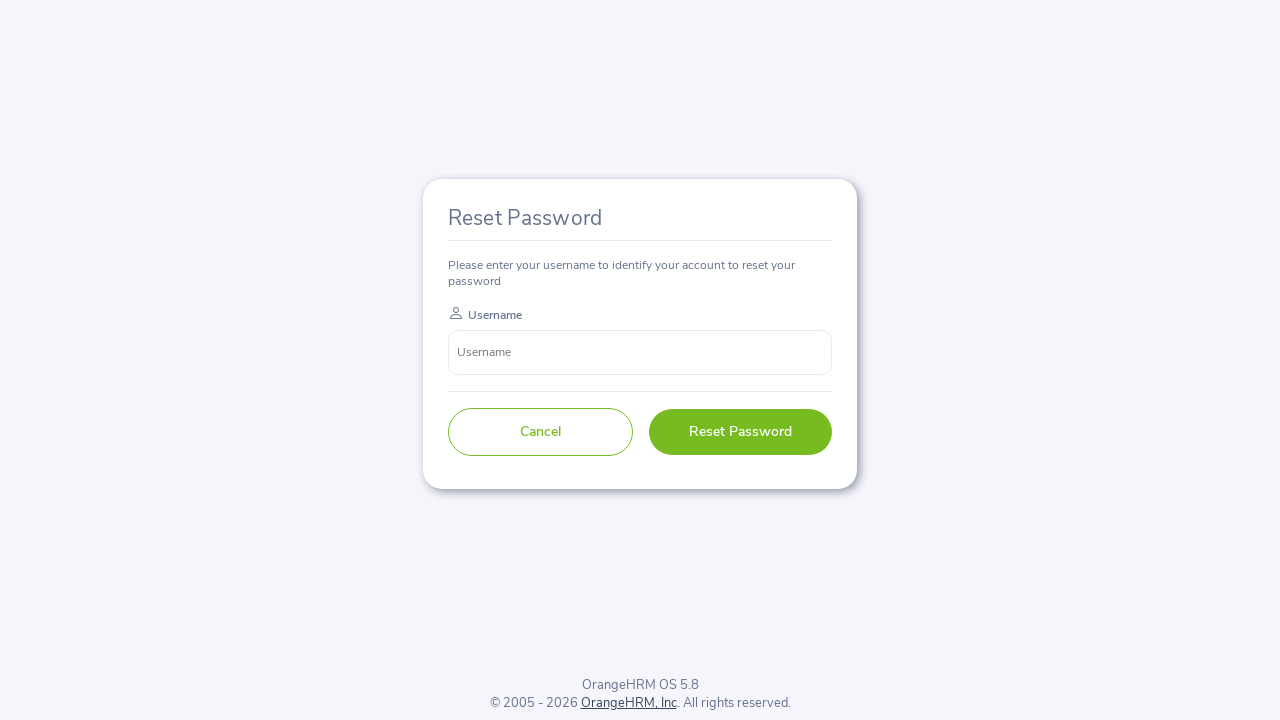

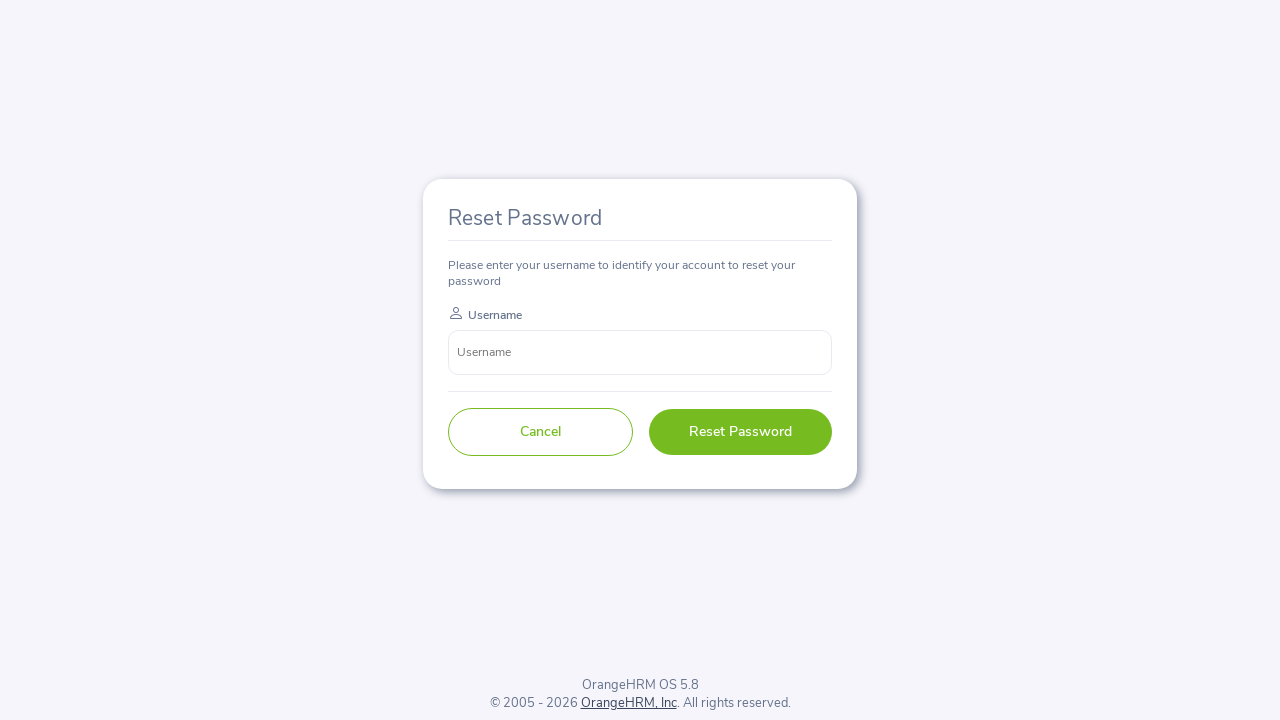